Tests filling out the entire feedback form with name, age, all language checkboxes, gender, dropdown selection, and comment, then submits and verifies all values are displayed correctly on the confirmation page.

Starting URL: https://kristinek.github.io/site/tasks/provide_feedback

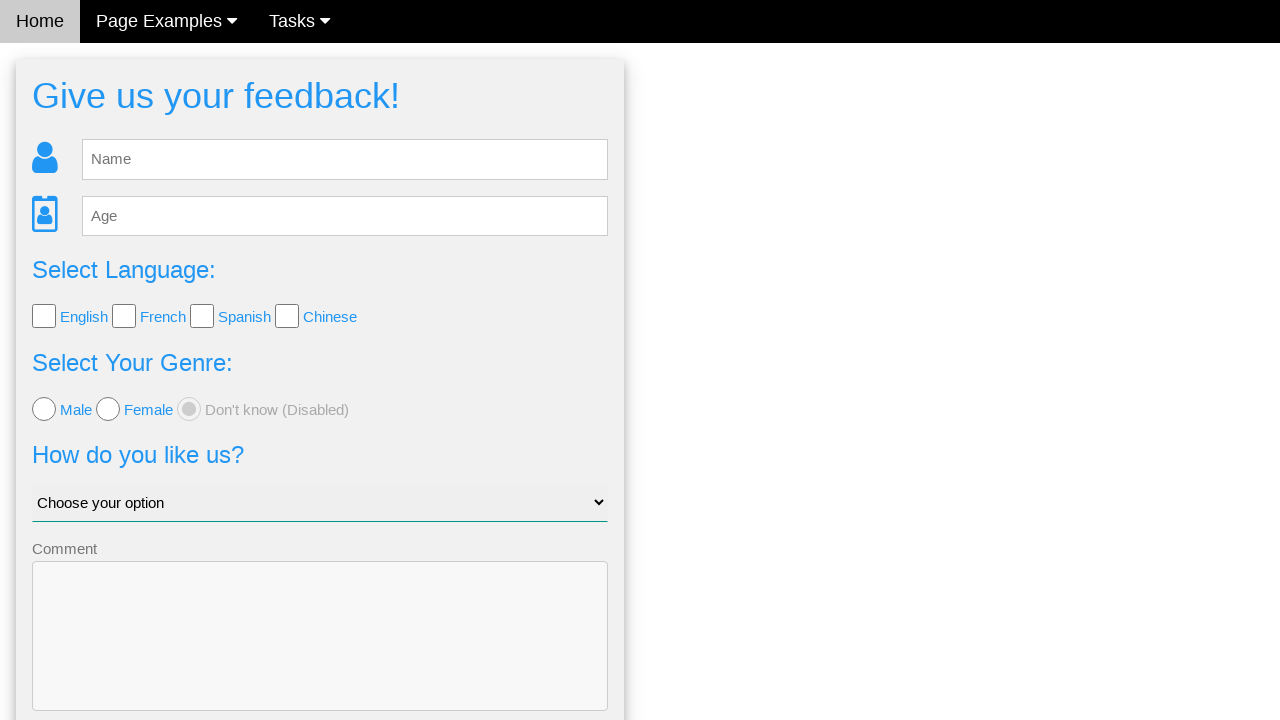

Filled name field with 'name' on #fb_name
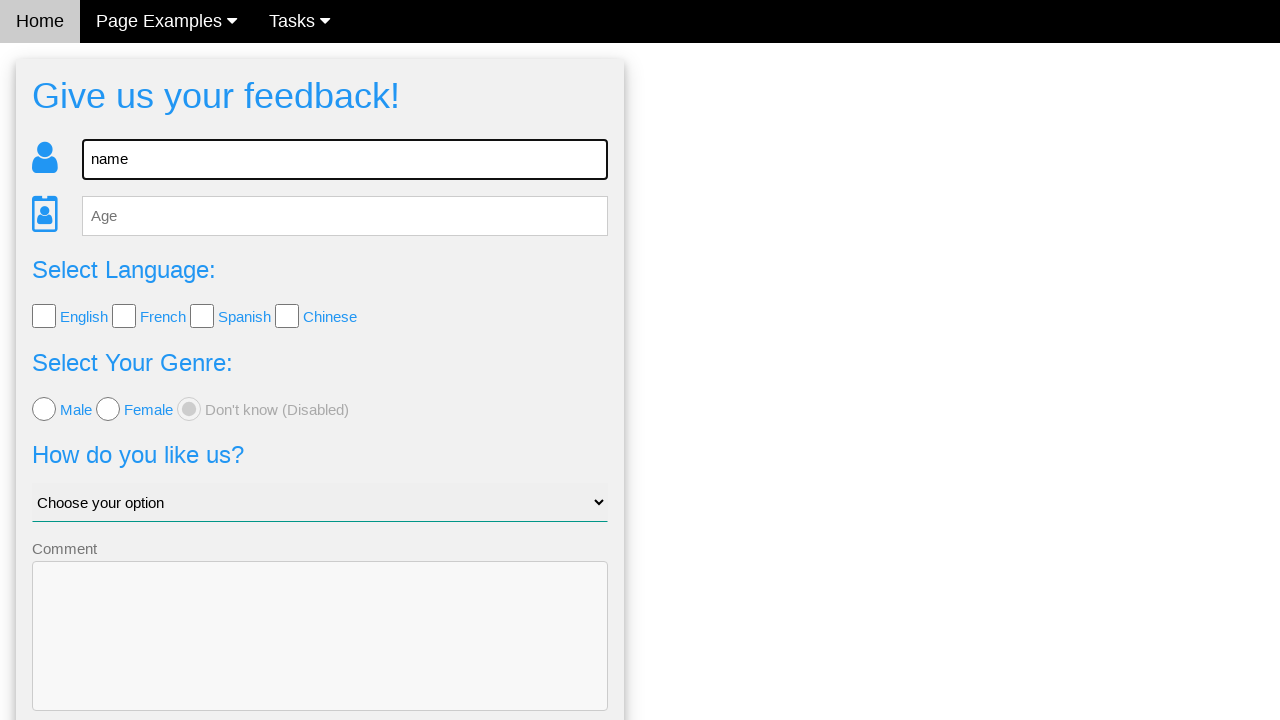

Filled age field with '30' on #fb_age
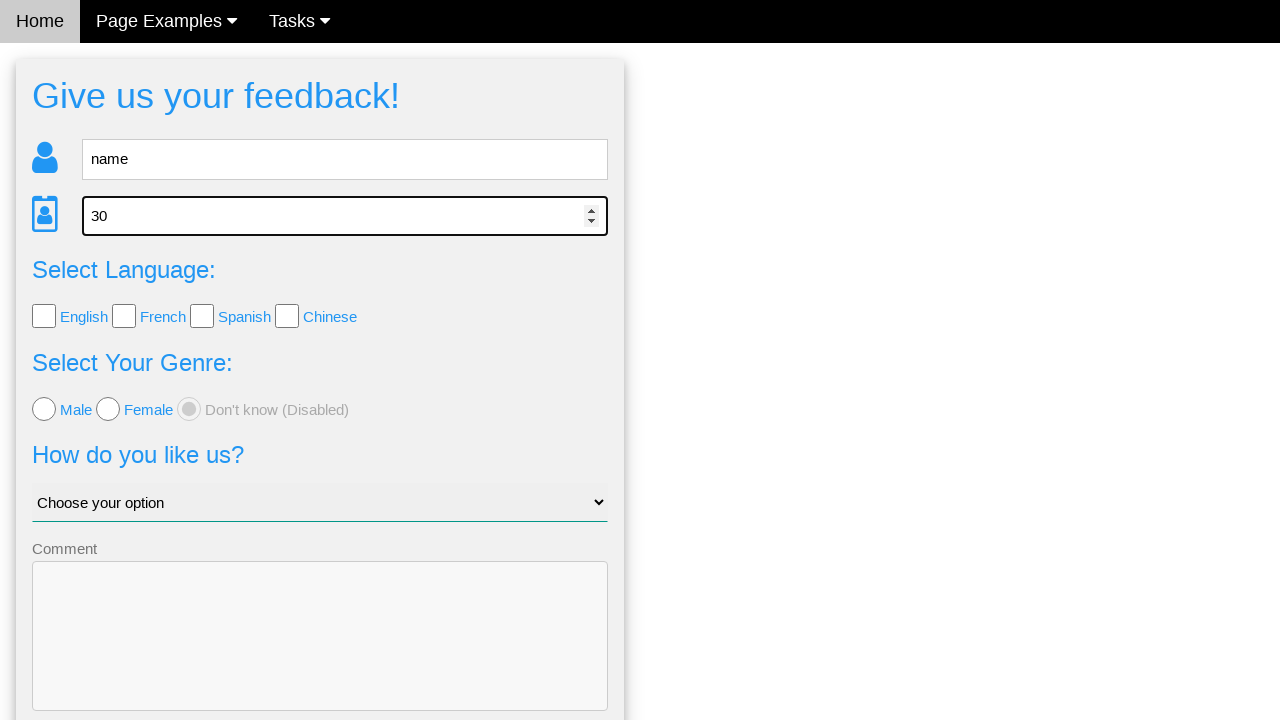

Checked language checkbox 1 at (44, 316) on xpath=//input[@type='checkbox' and @name='language'] >> nth=0
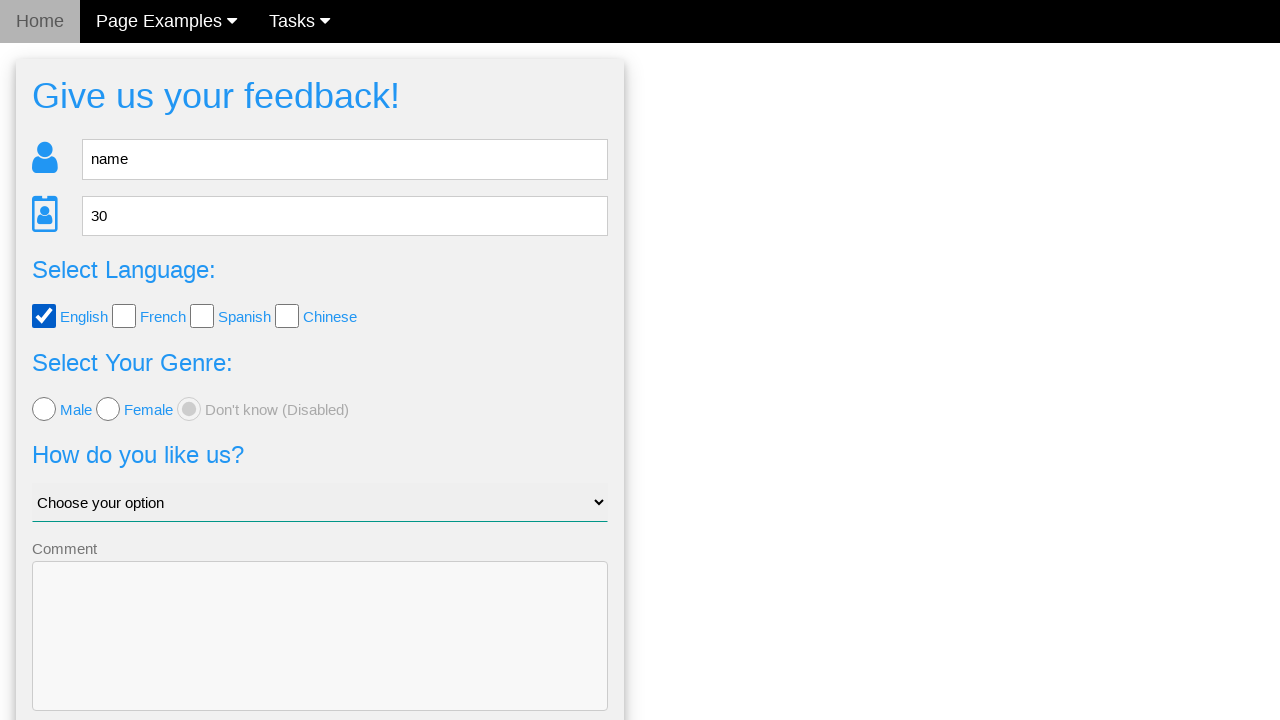

Checked language checkbox 2 at (124, 316) on xpath=//input[@type='checkbox' and @name='language'] >> nth=1
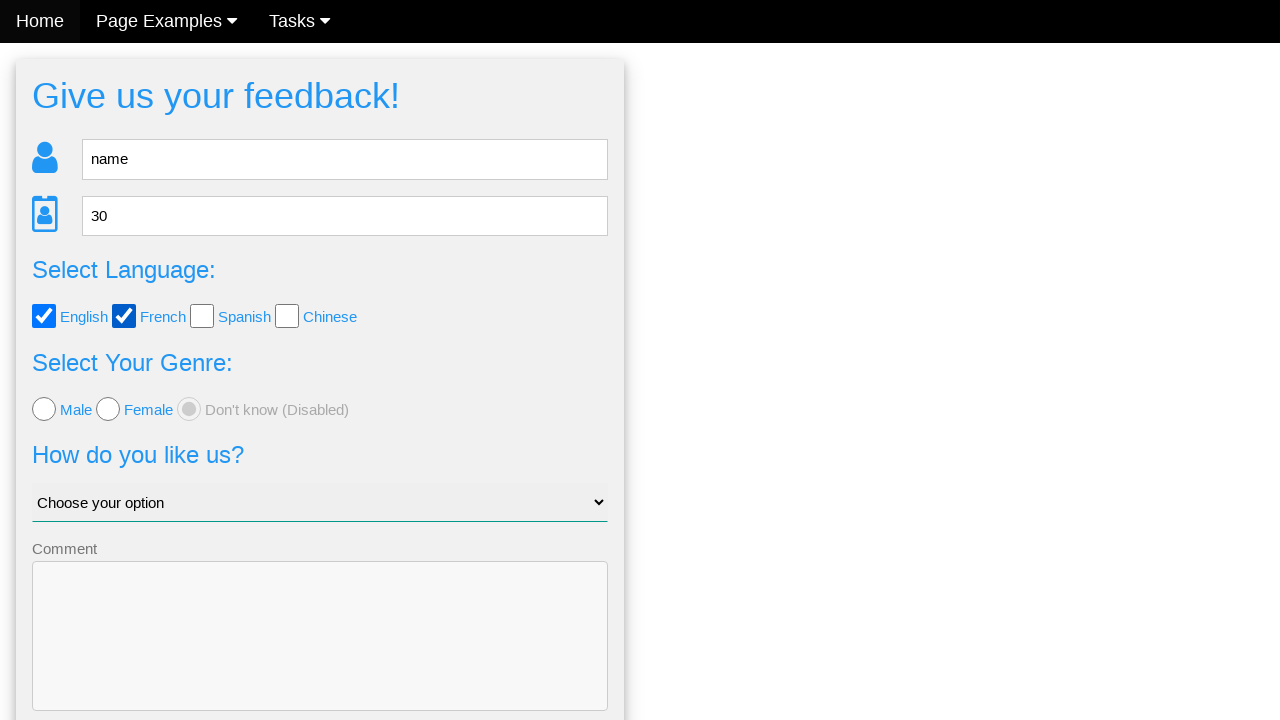

Checked language checkbox 3 at (202, 316) on xpath=//input[@type='checkbox' and @name='language'] >> nth=2
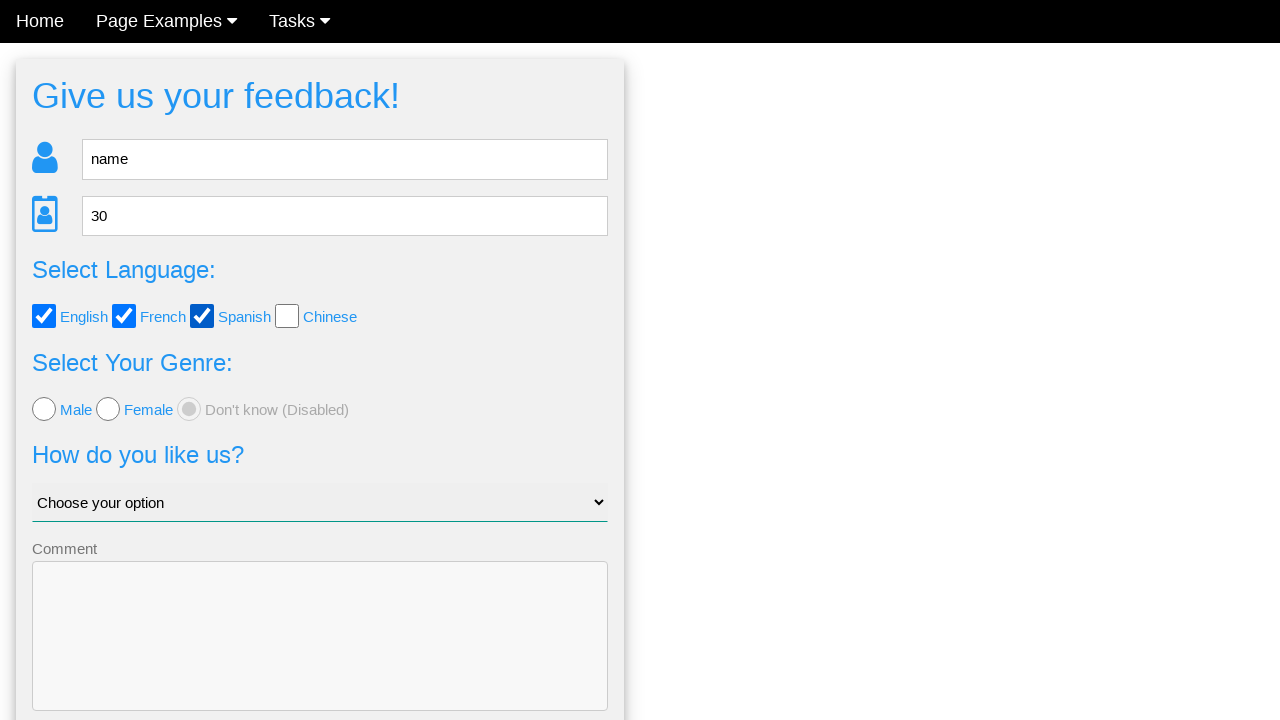

Checked language checkbox 4 at (287, 316) on xpath=//input[@type='checkbox' and @name='language'] >> nth=3
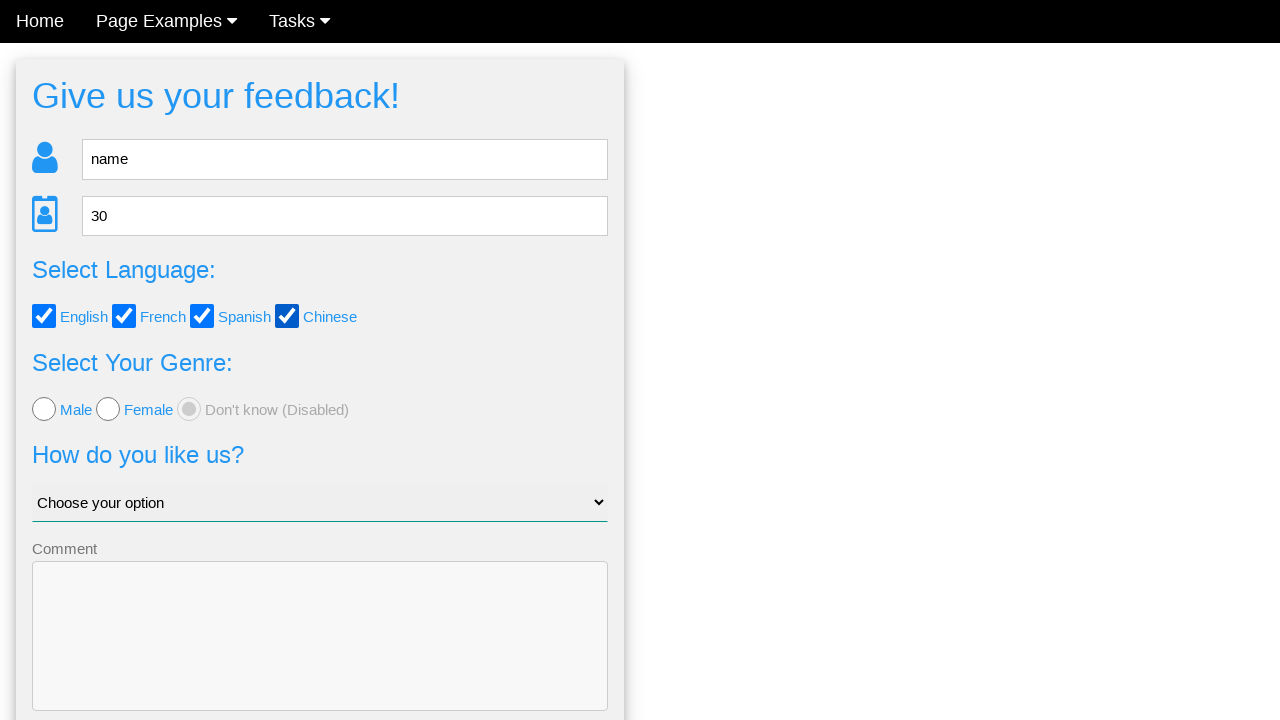

Selected 'male' gender option at (44, 409) on xpath=//input[@name='gender' and @value='male']
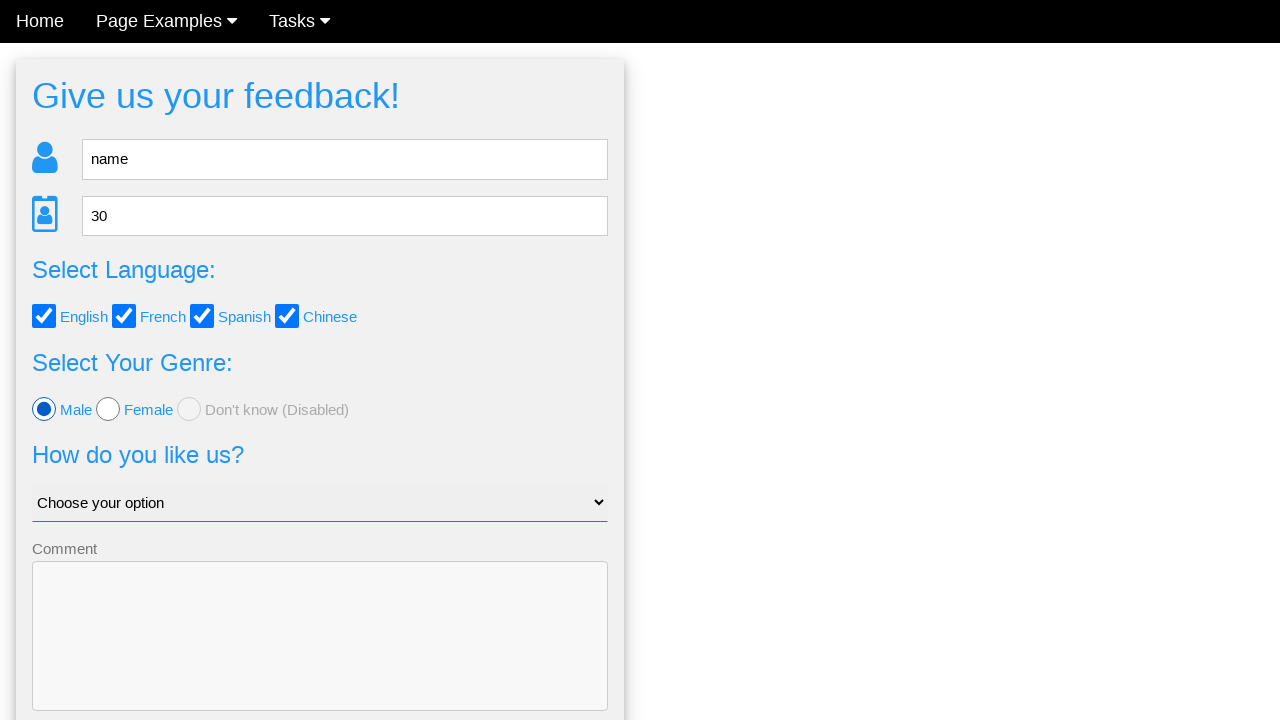

Selected 'Why me?' from dropdown on #like_us
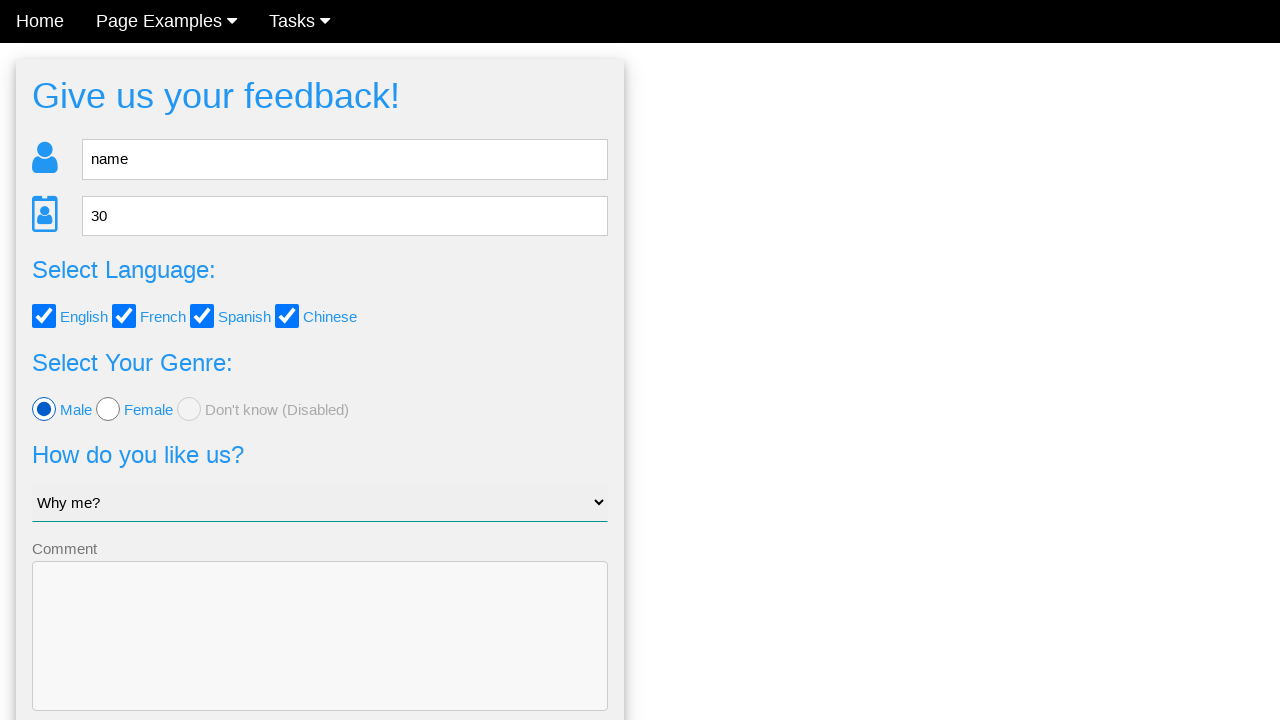

Filled comment field with 'Some comment, test, test' on //textarea[@name='comment']
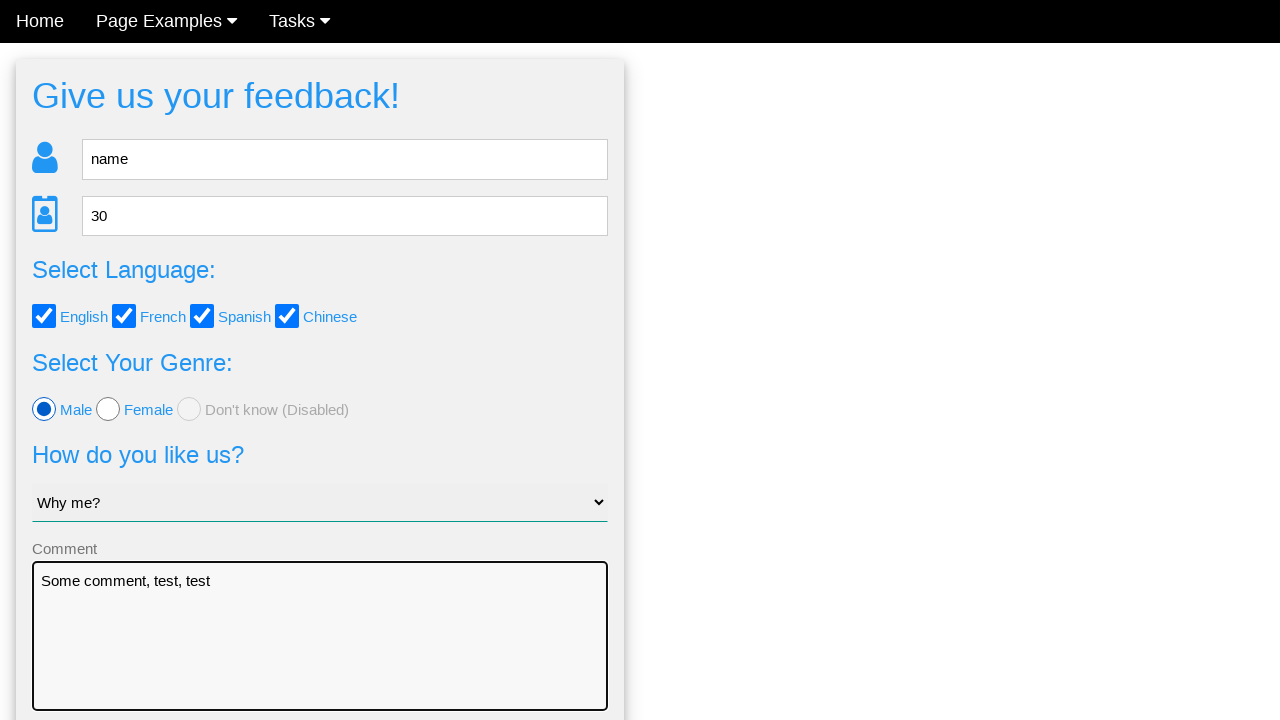

Clicked Send button to submit feedback form at (320, 656) on button
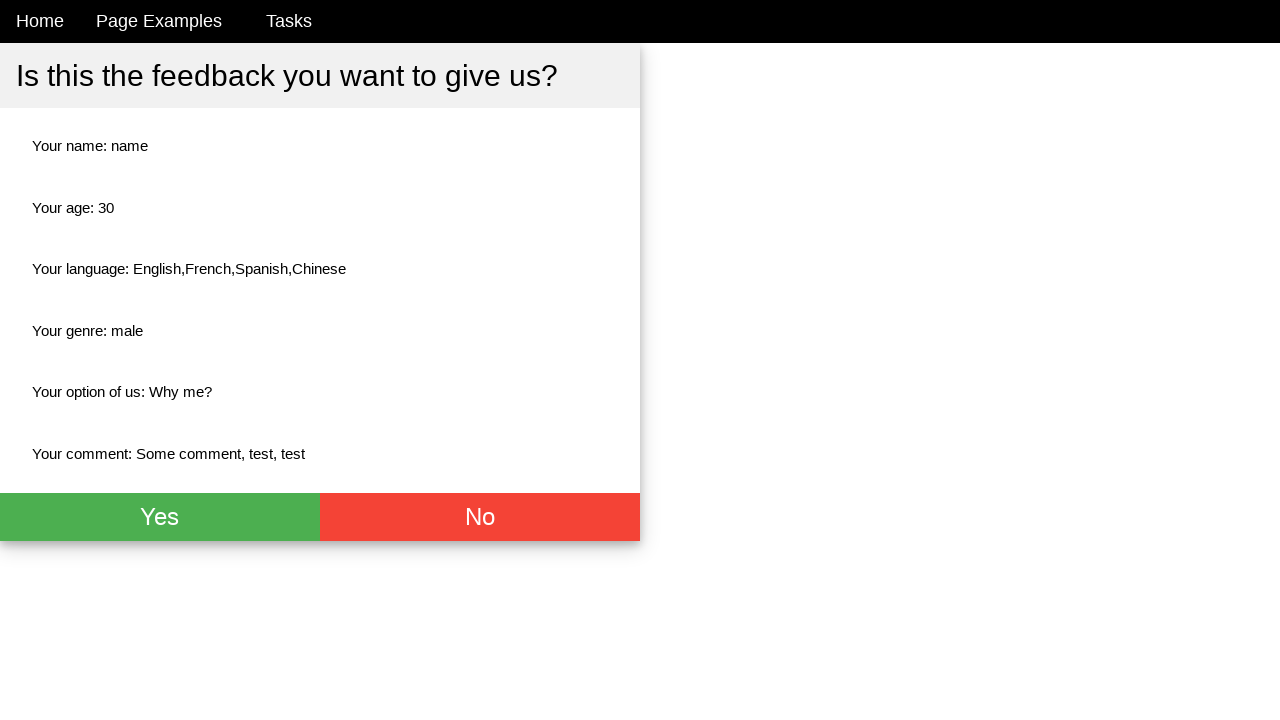

Confirmation page loaded with name field visible
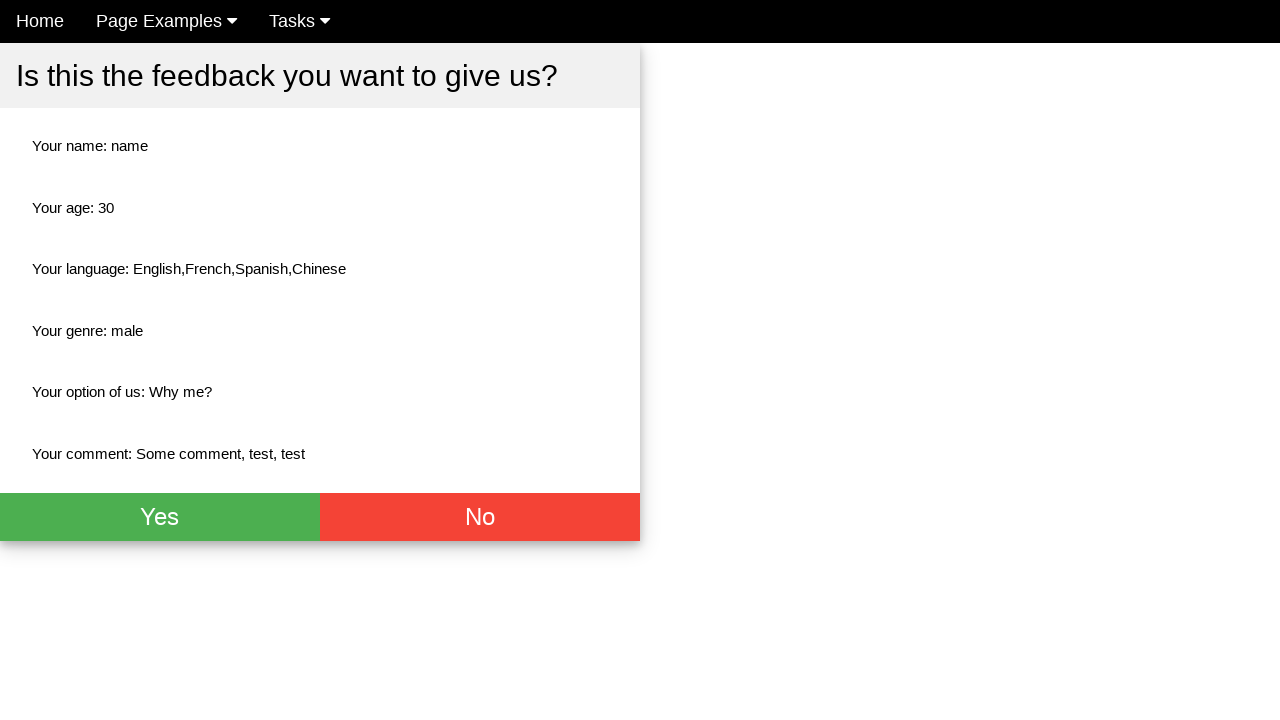

Verified name field displays 'name'
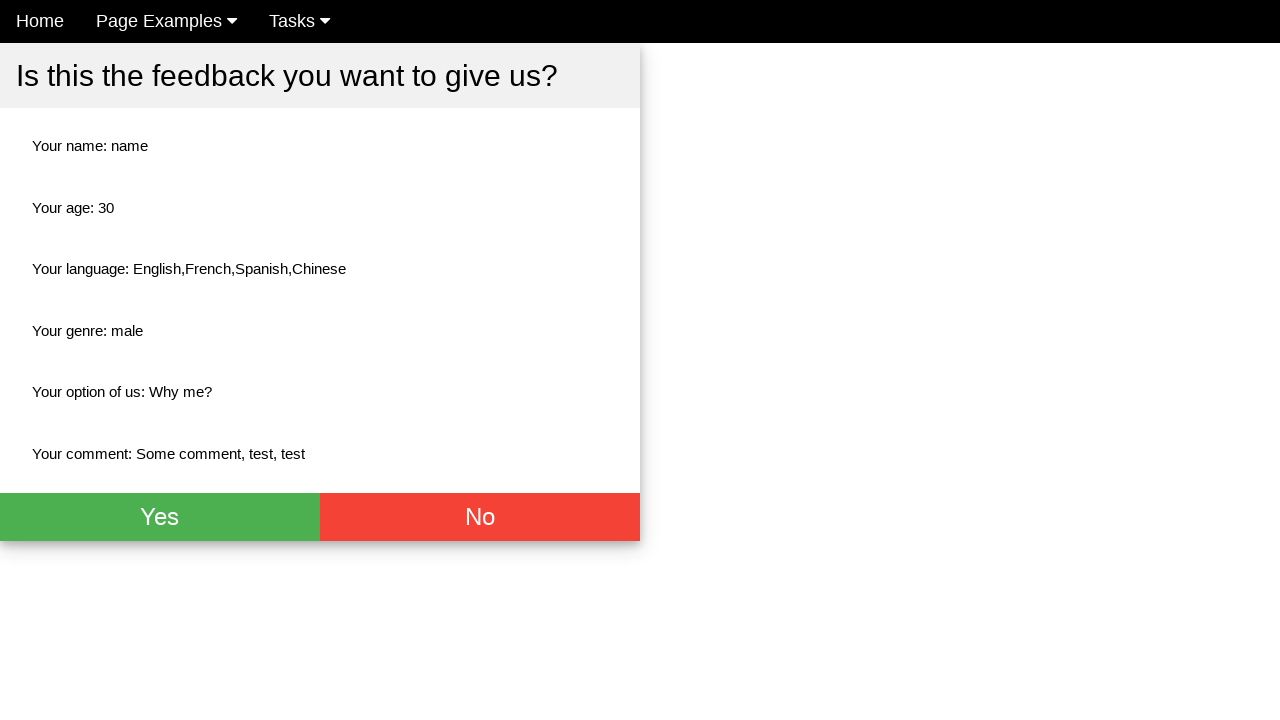

Verified age field displays '30'
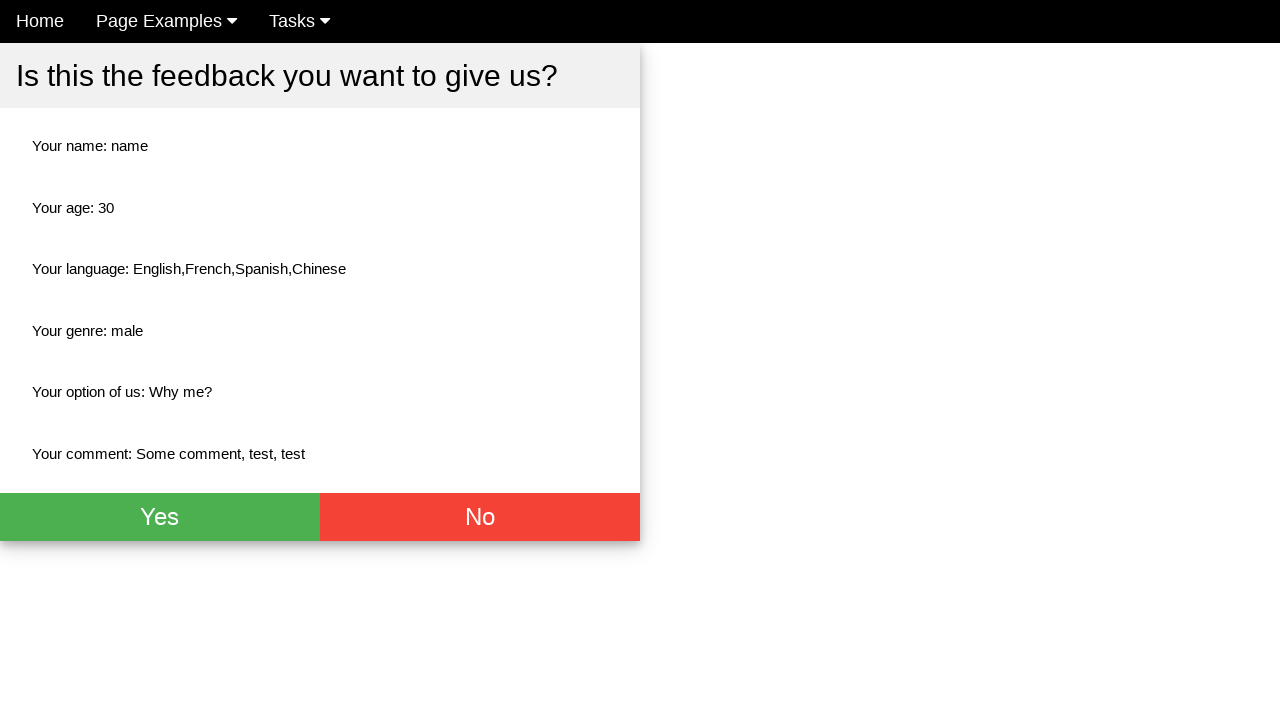

Verified language field displays 'English,French,Spanish,Chinese'
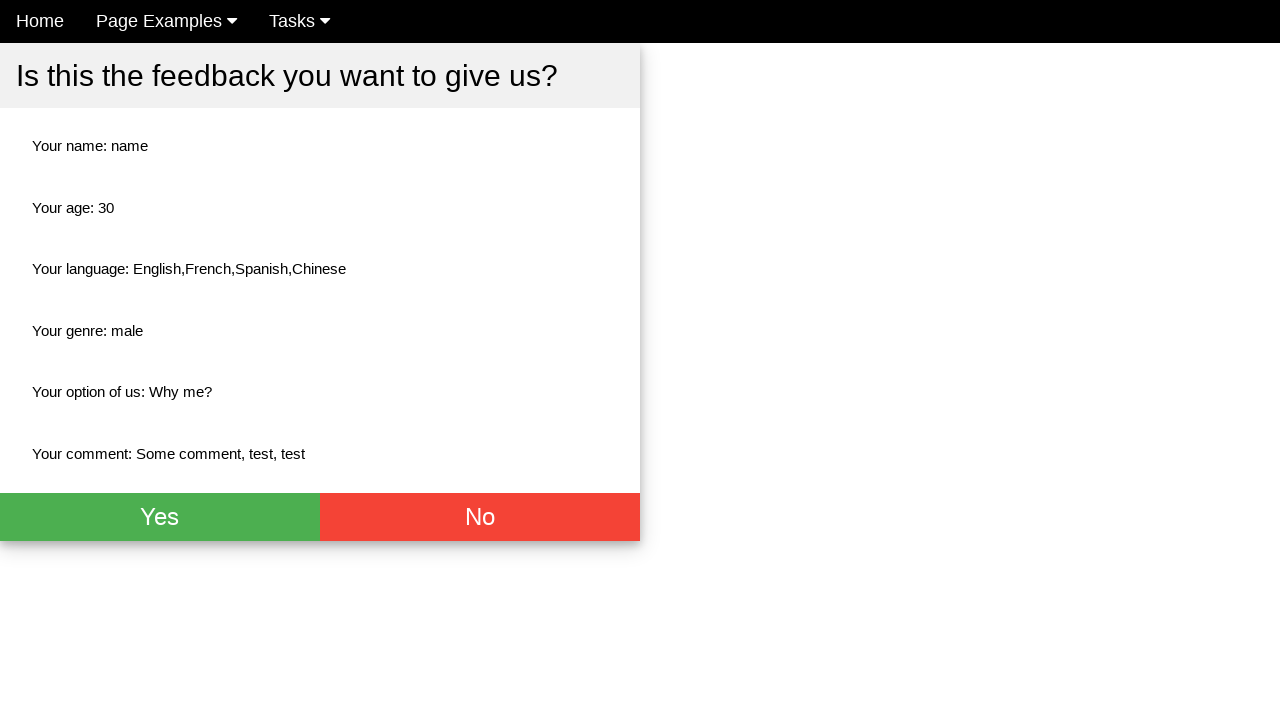

Verified gender field displays 'male'
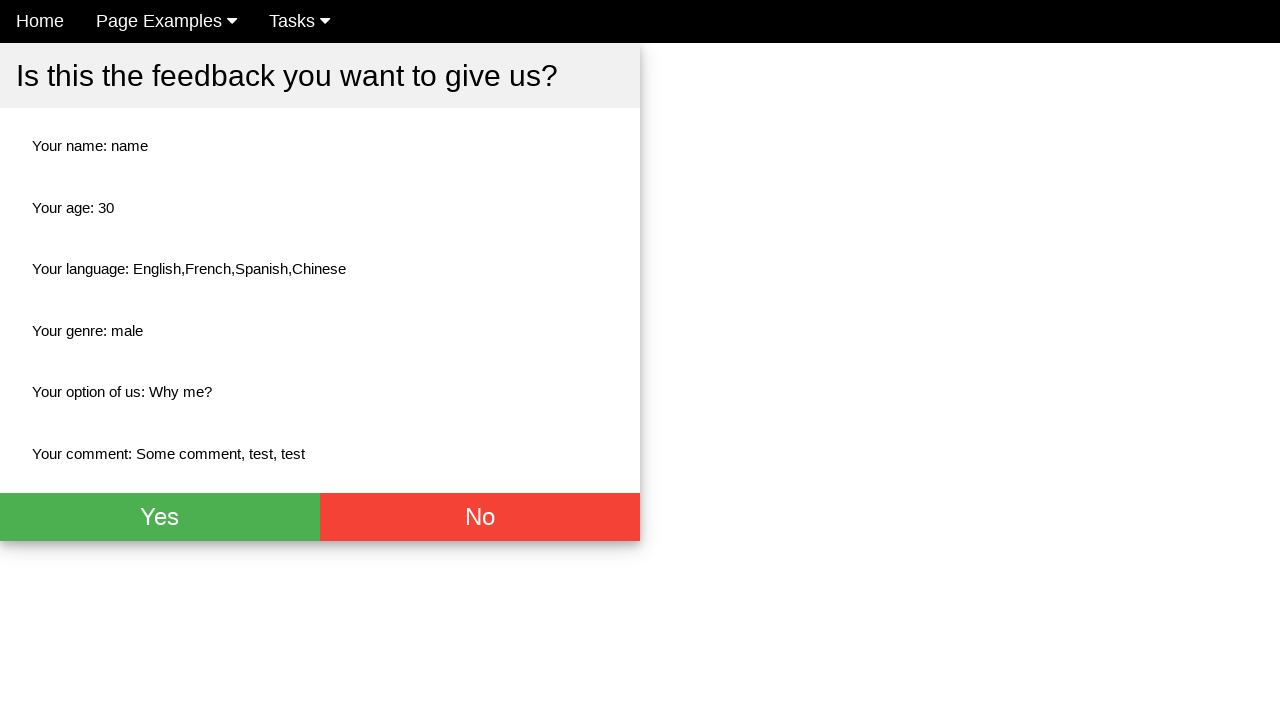

Verified option field displays 'Why me?'
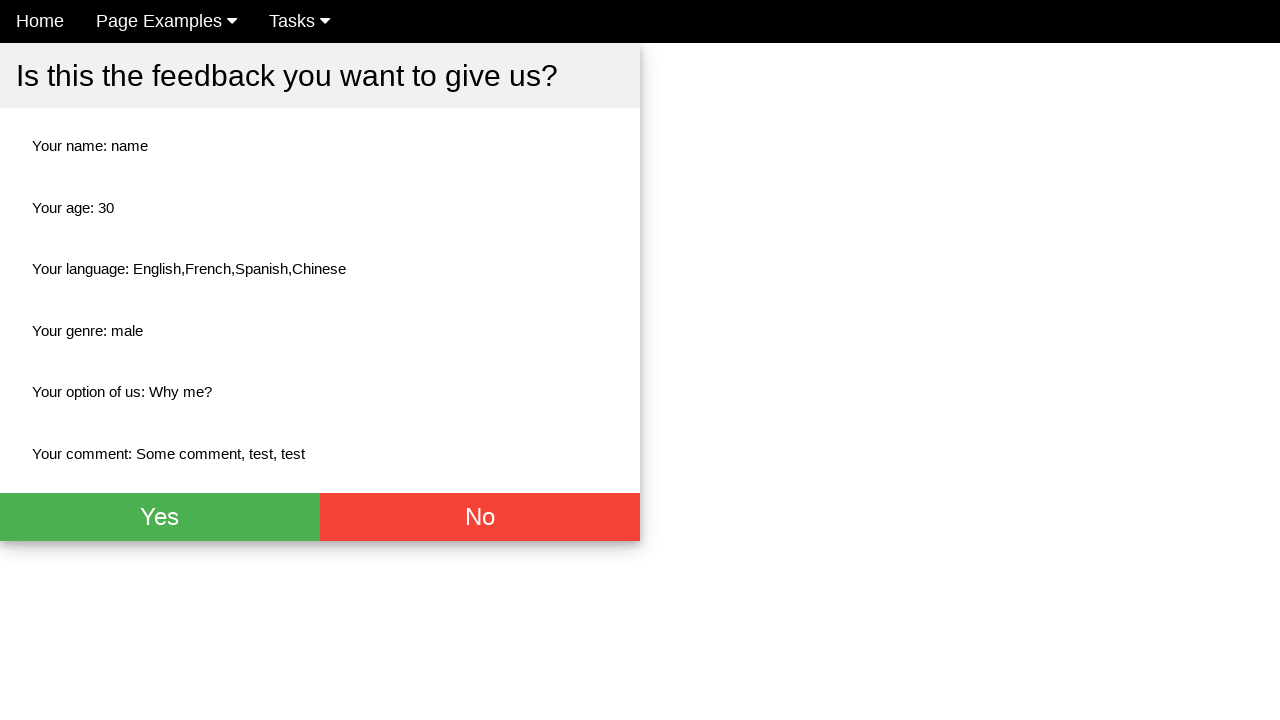

Verified comment field displays 'Some comment, test, test'
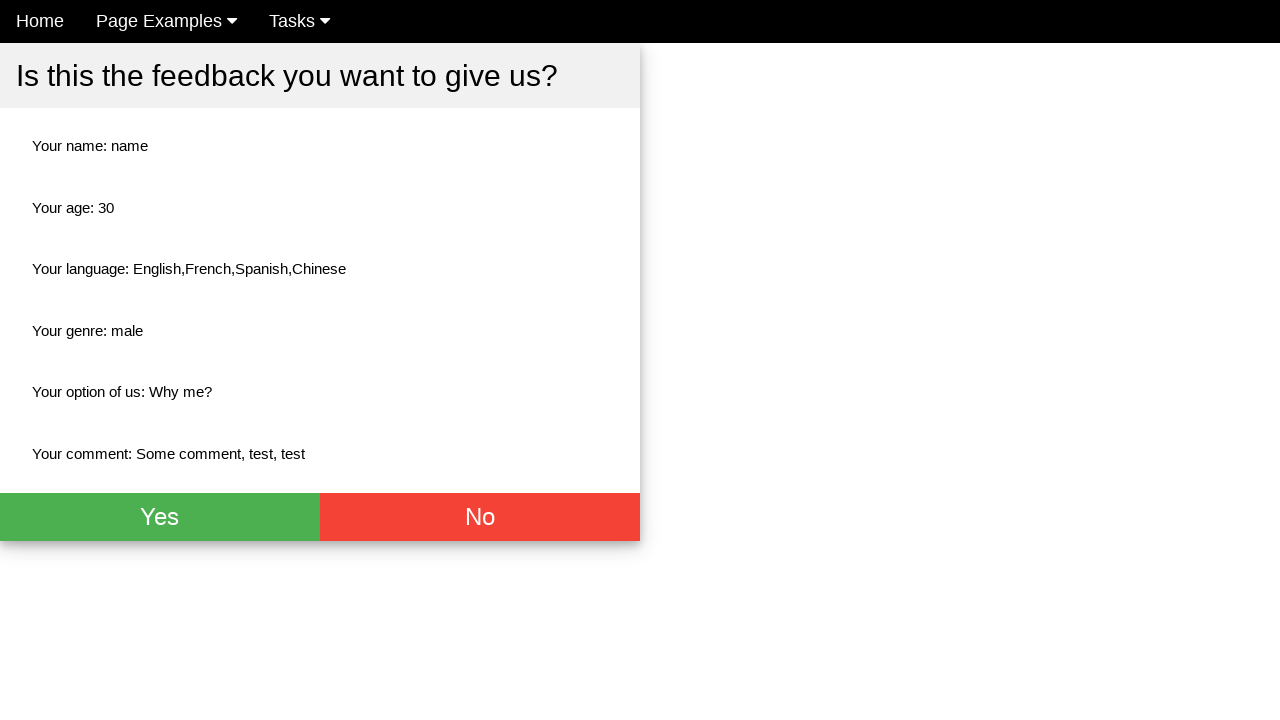

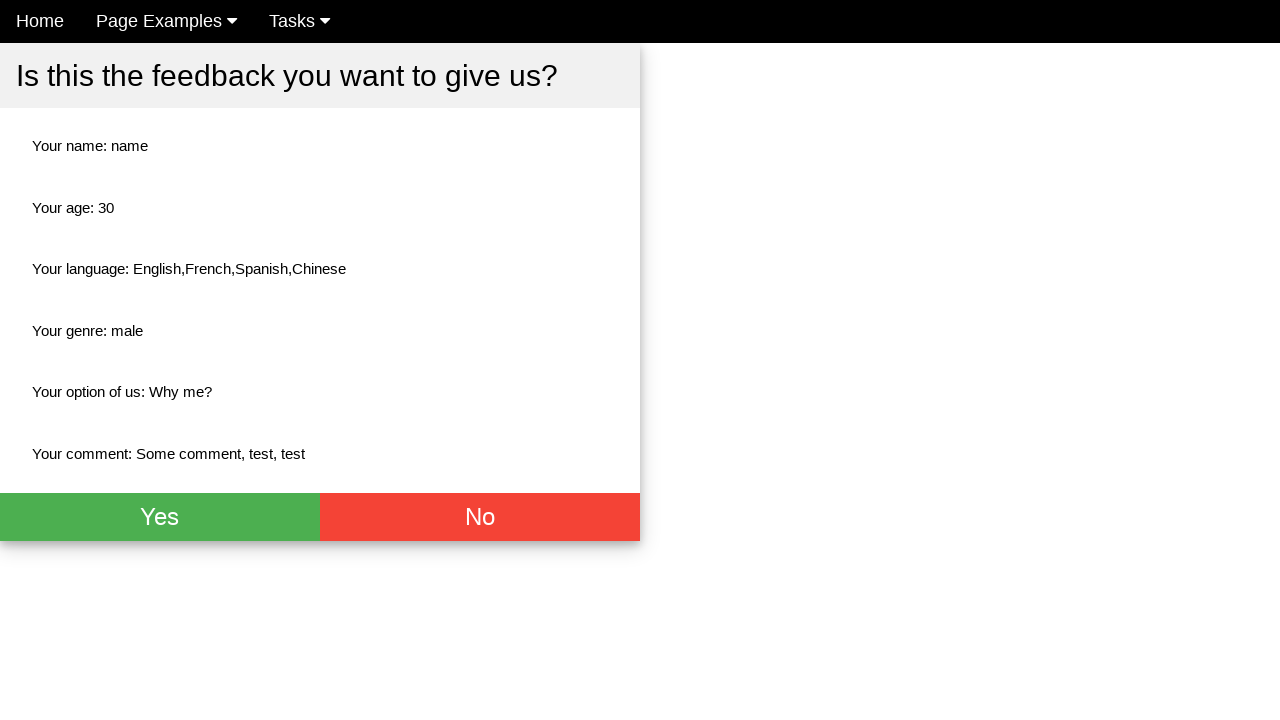